Navigates to Python.org homepage and verifies that upcoming events are displayed in the events widget

Starting URL: https://www.python.org/

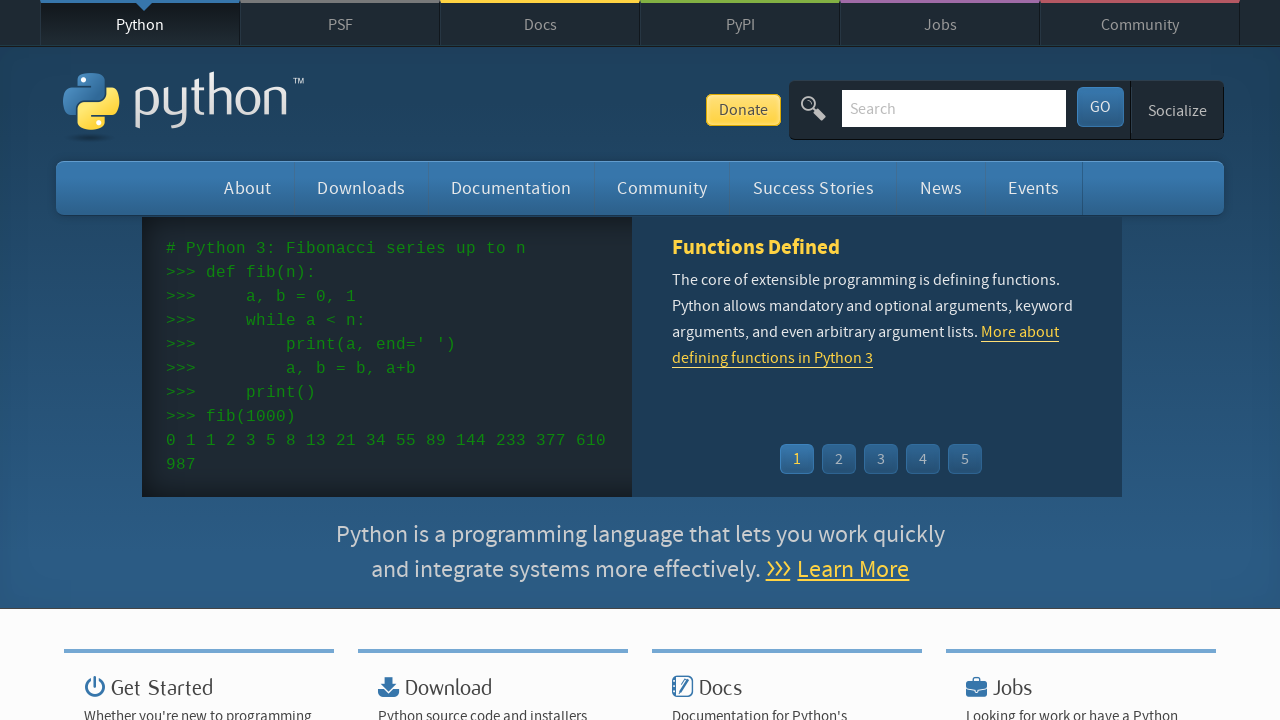

Navigated to Python.org homepage
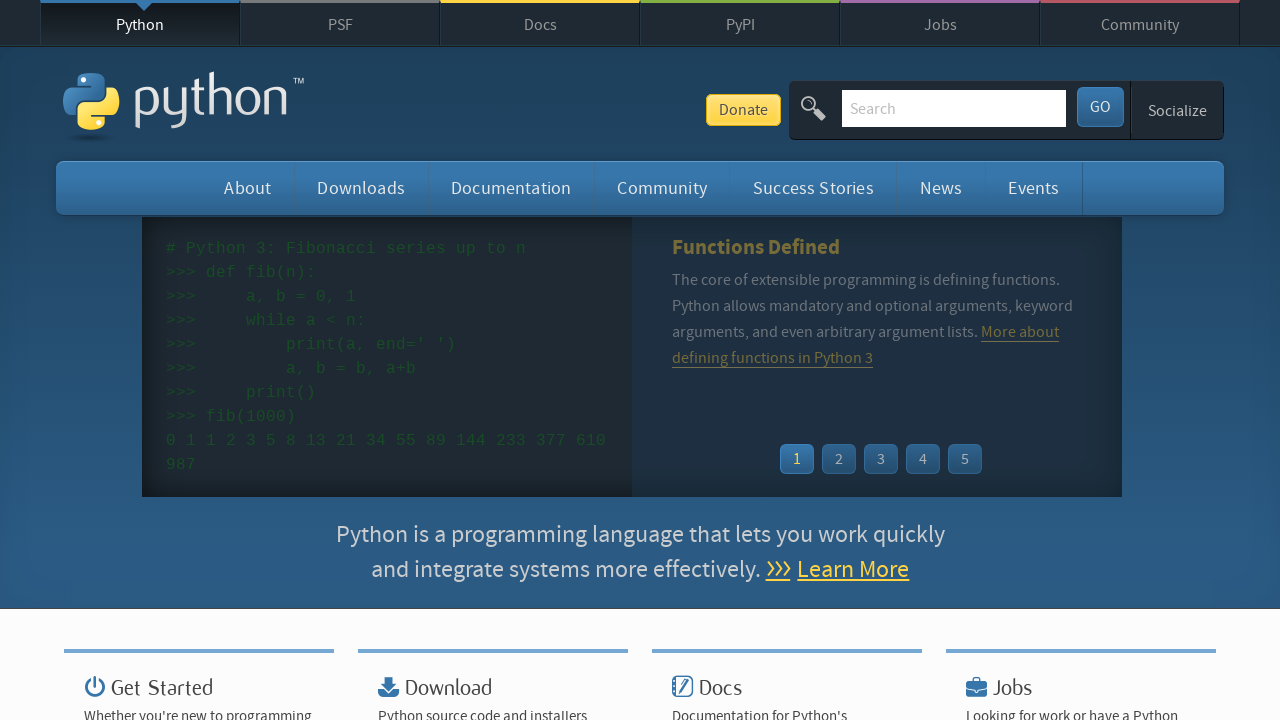

Events widget menu loaded
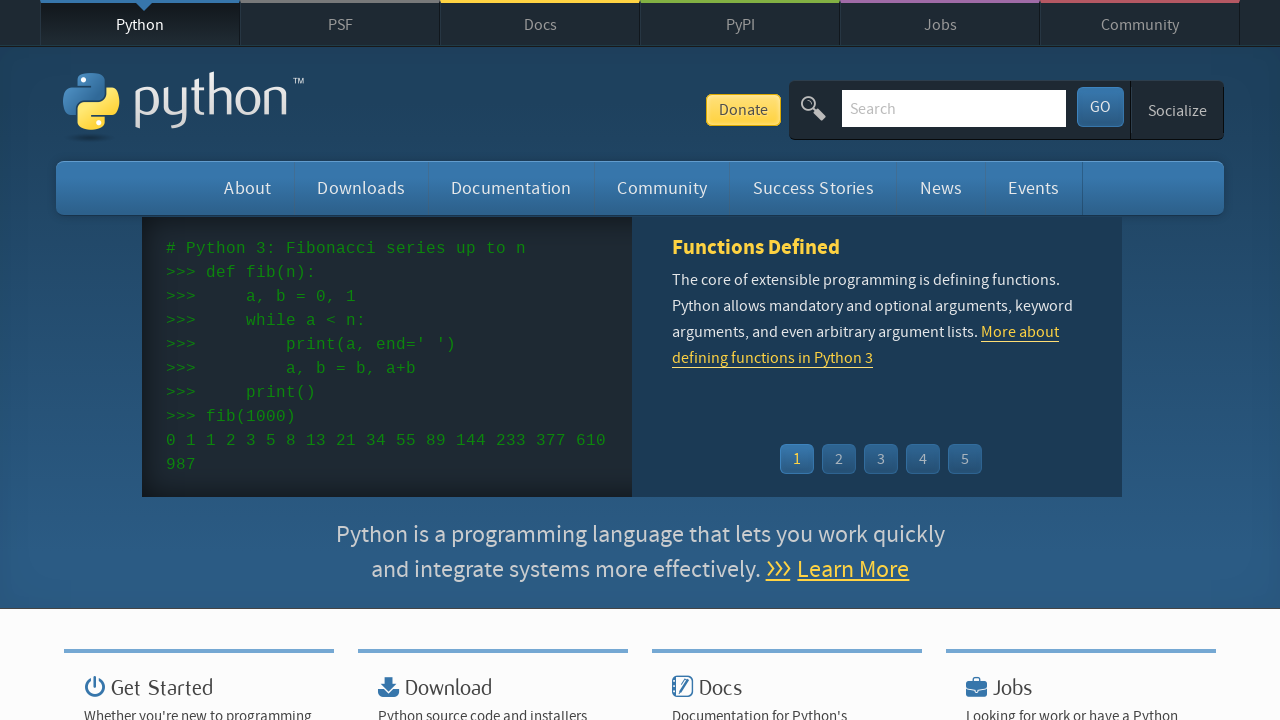

Event list items are present in the widget
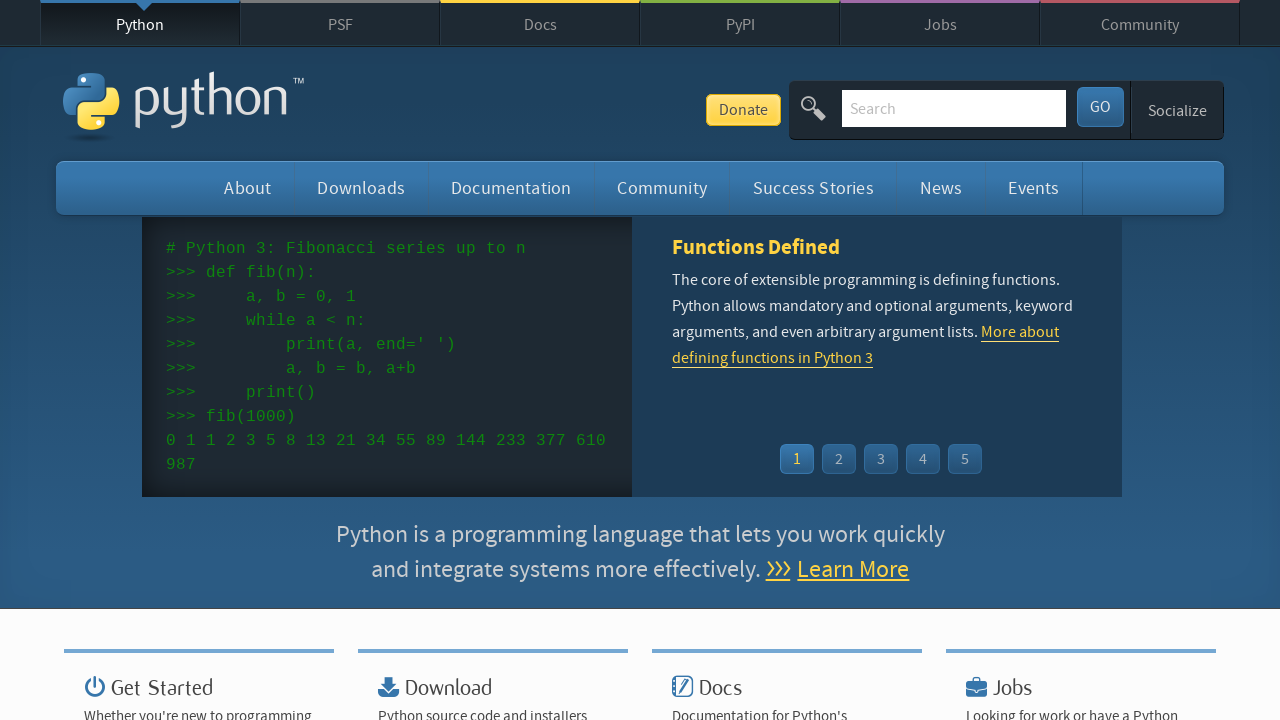

Located event list items
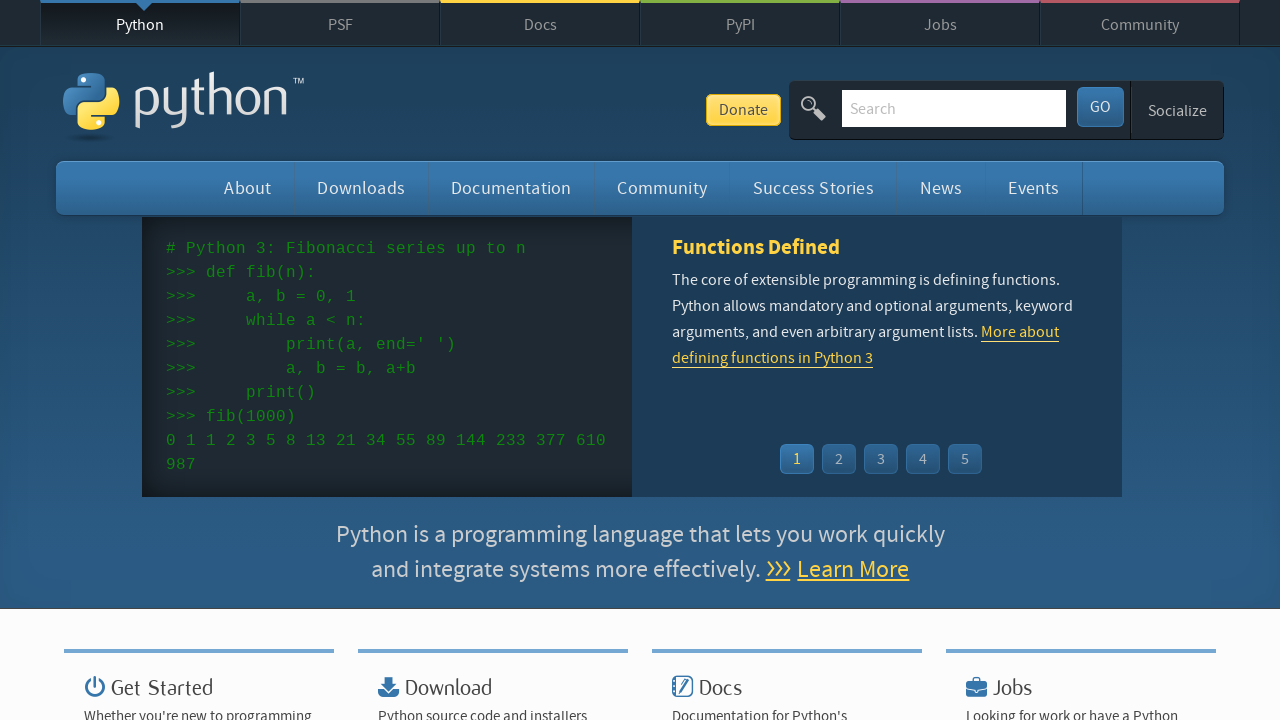

First event item is ready
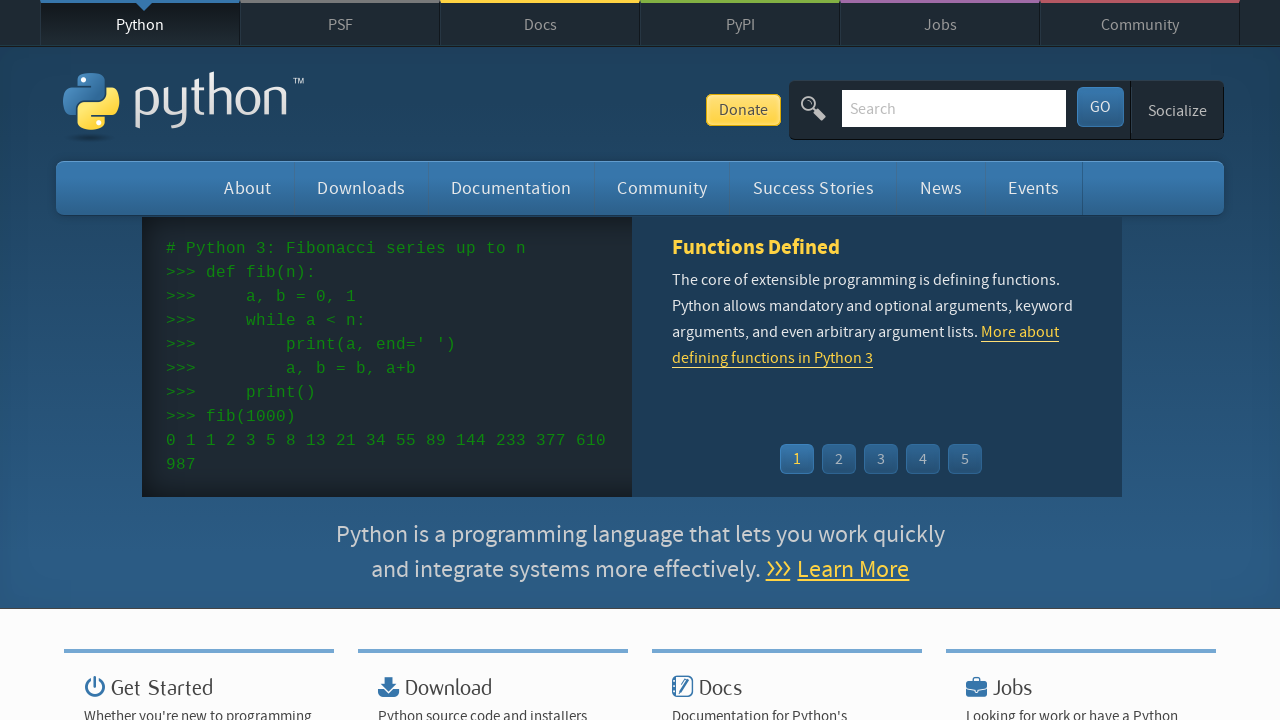

Event time elements are displayed
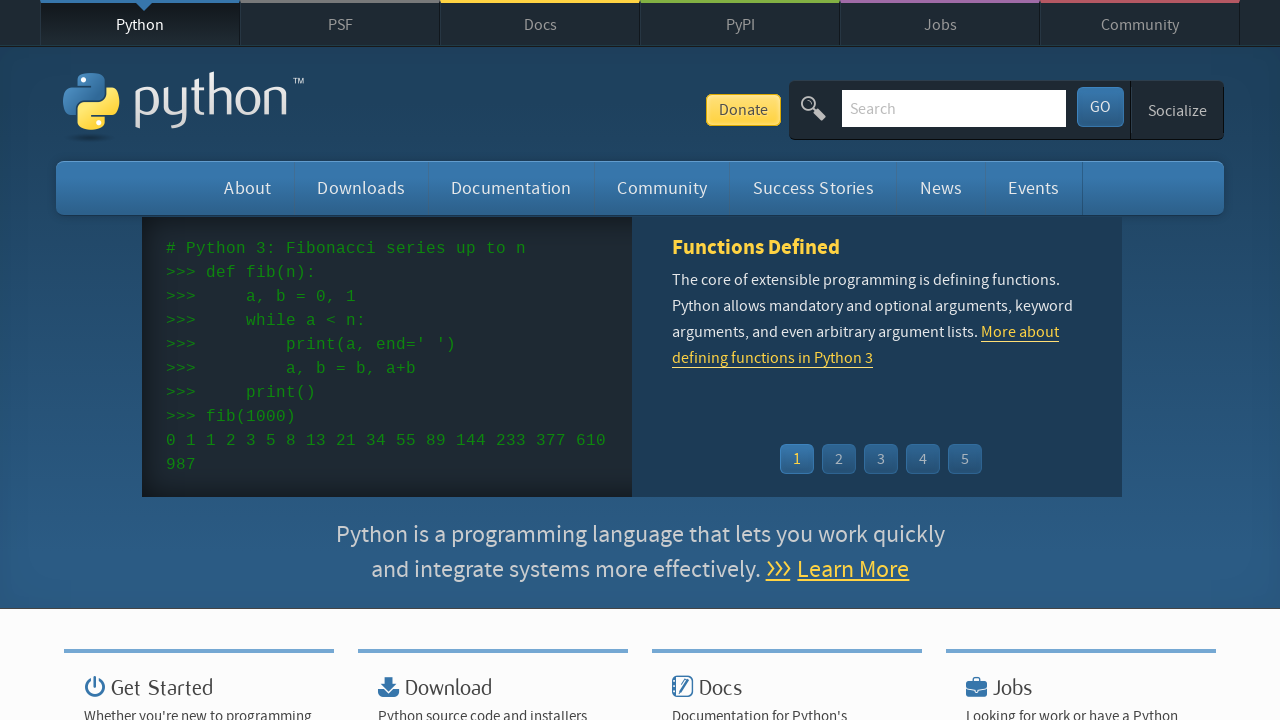

Event links are present in the widget
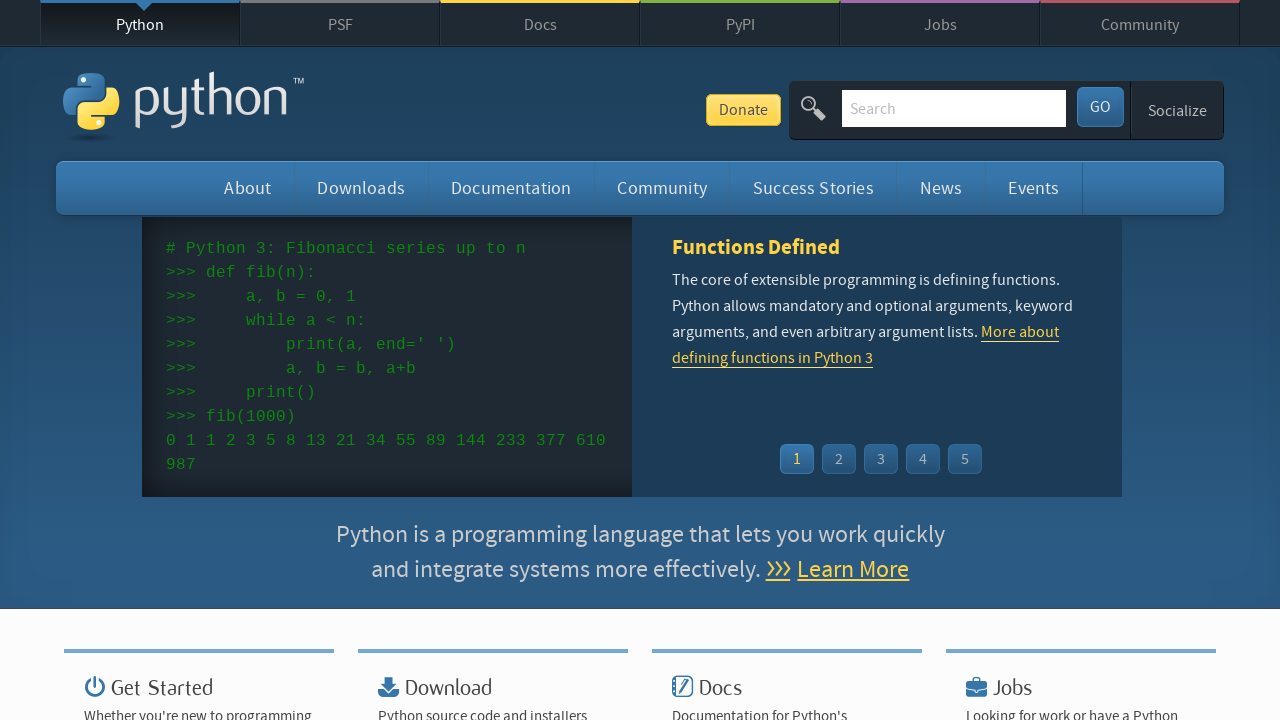

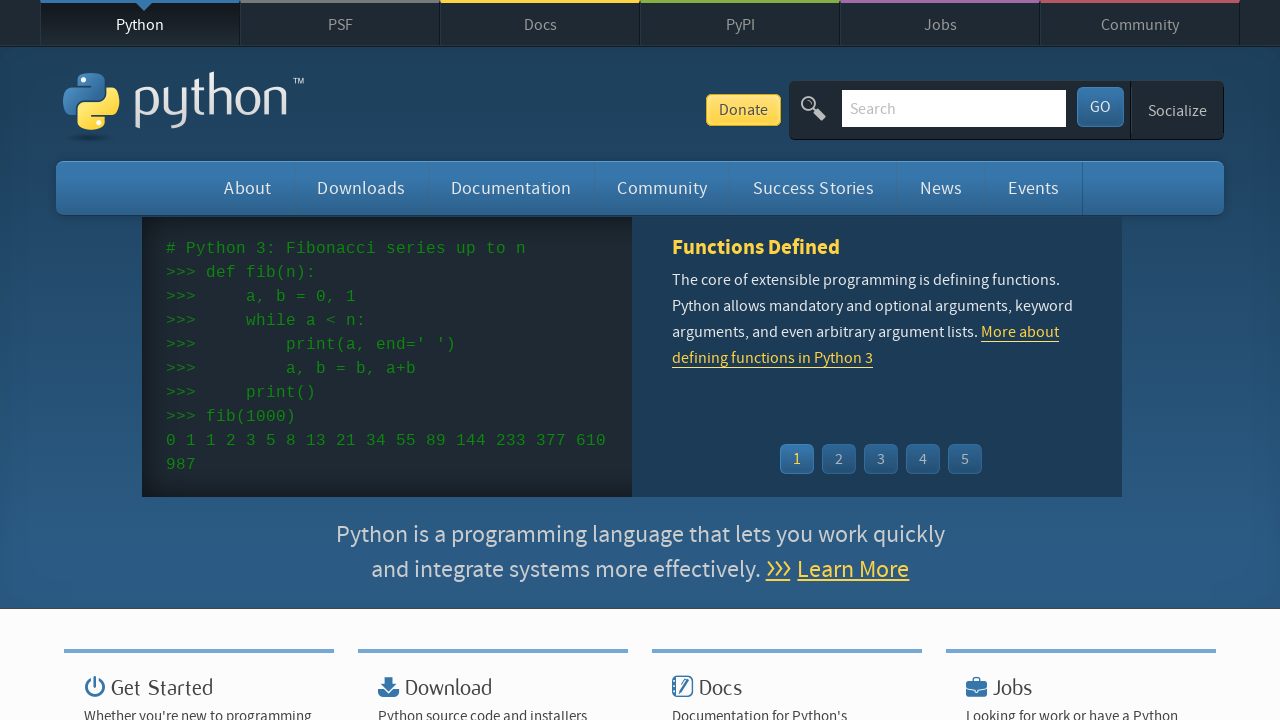